Tests an e-commerce checkout flow by searching for products, adding cashews to cart, and completing the checkout process with order placement

Starting URL: https://rahulshettyacademy.com/seleniumPractise/#/

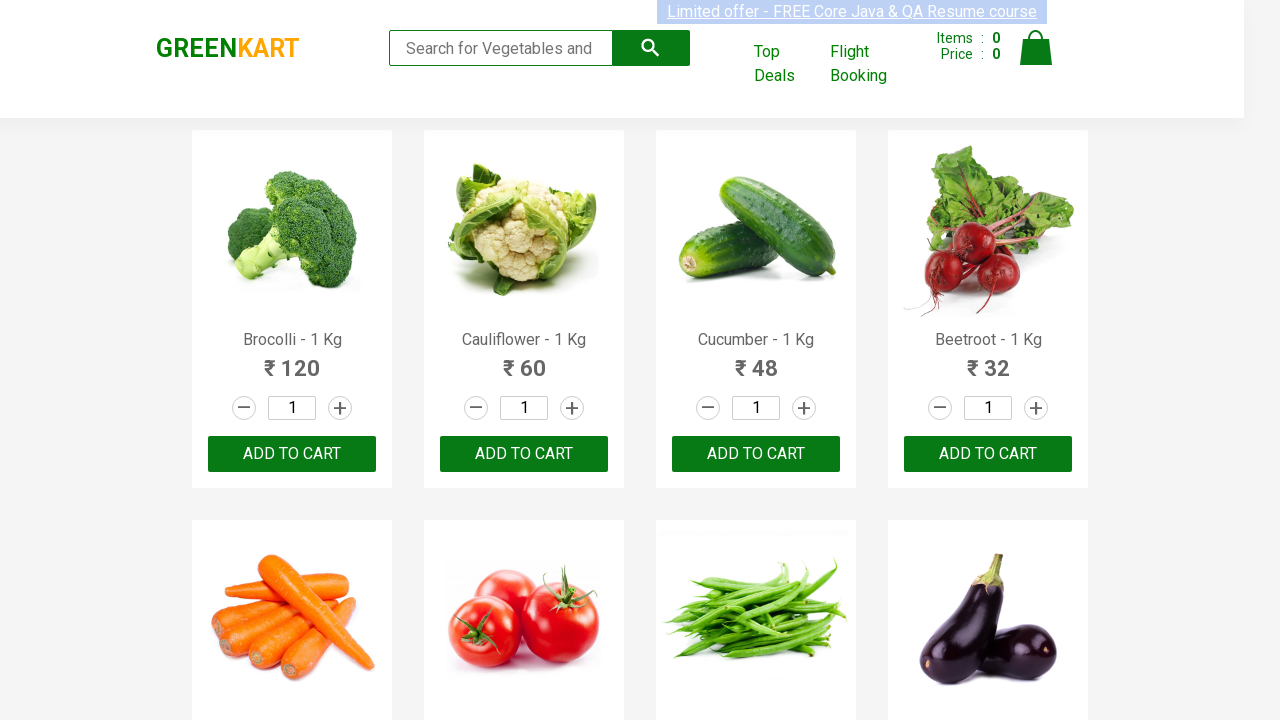

Entered 'ca' in search field to find cashews on input.search-keyword
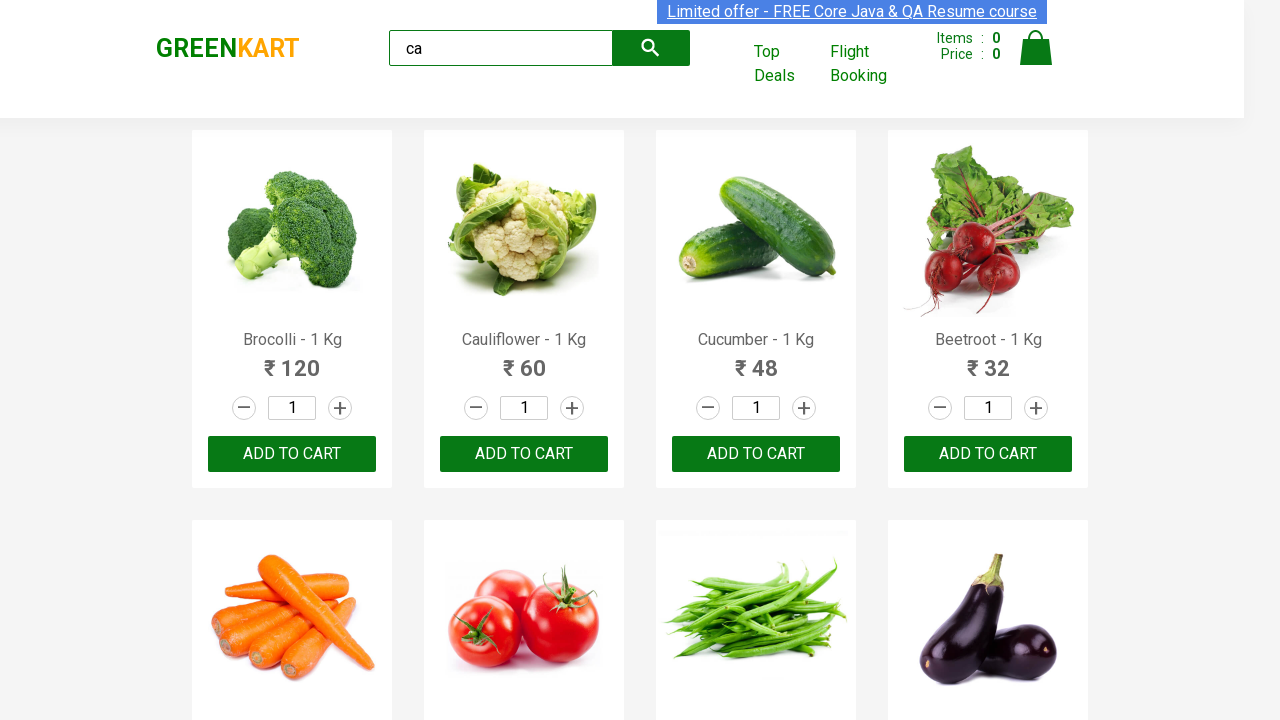

Waited for products to load
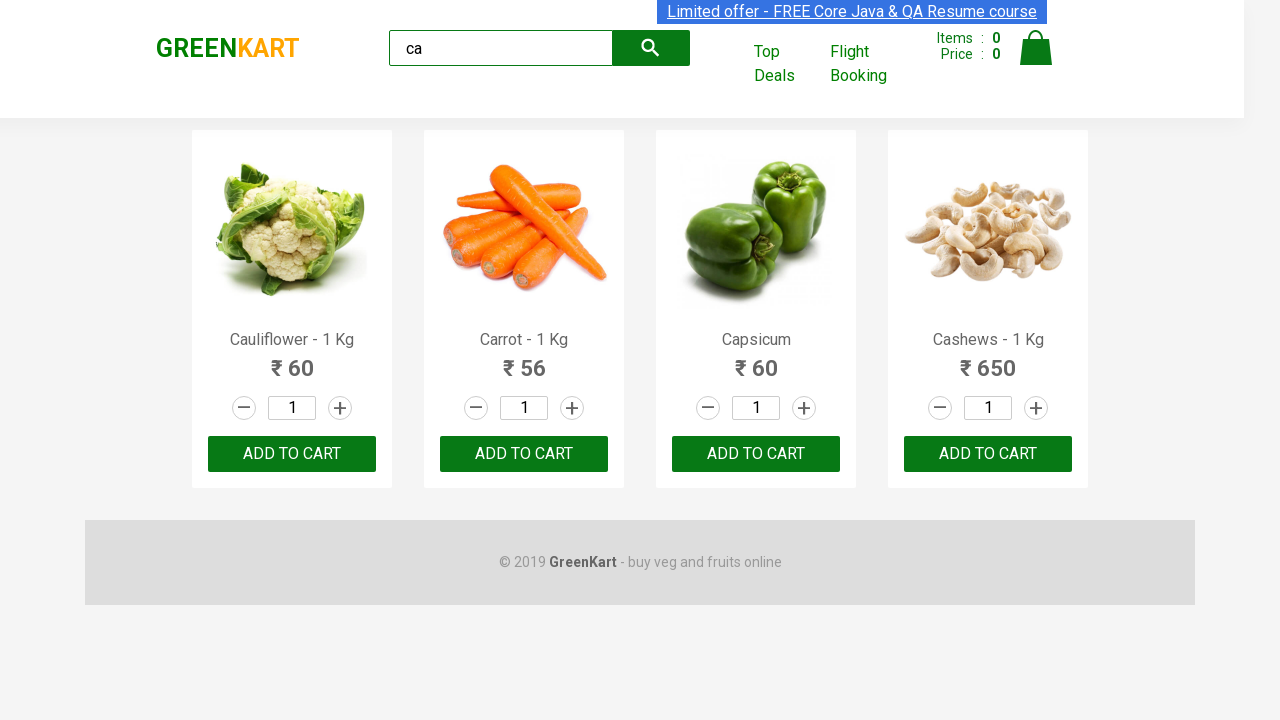

Found and clicked 'Add to cart' button for Cashews product at (988, 454) on .products .product >> nth=3 >> button
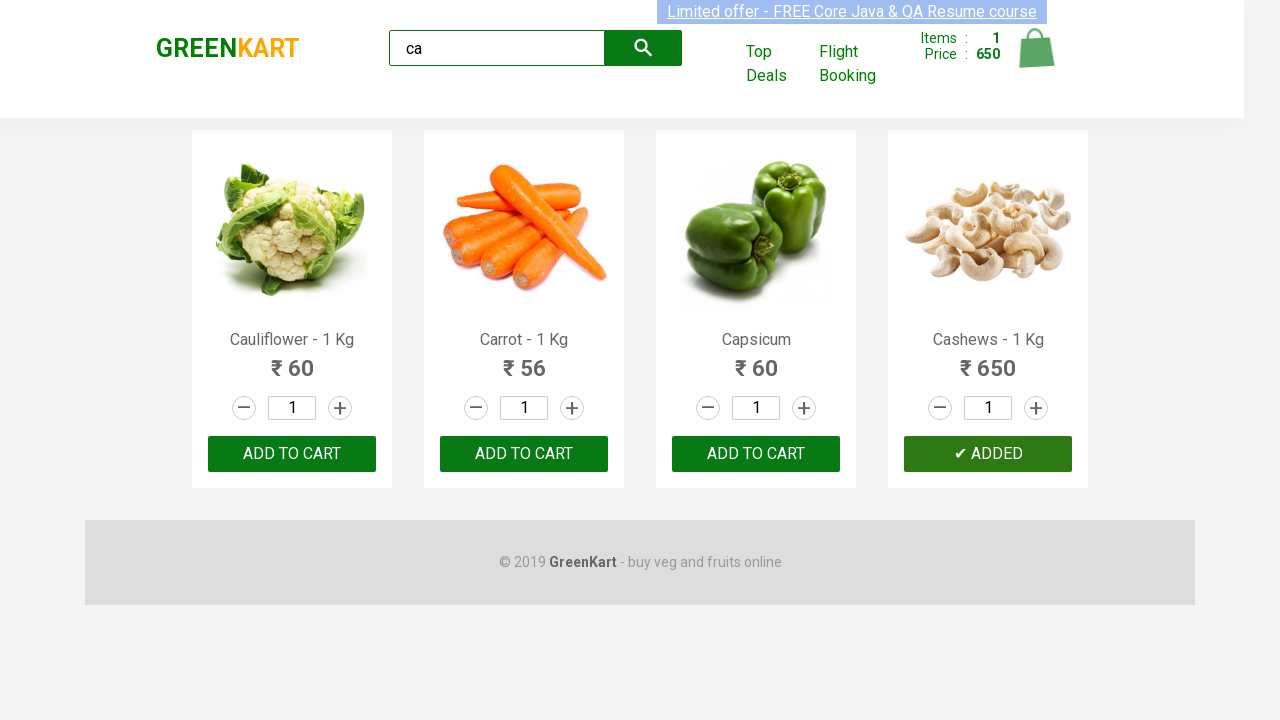

Clicked cart icon to view cart contents at (1036, 59) on .cart-icon
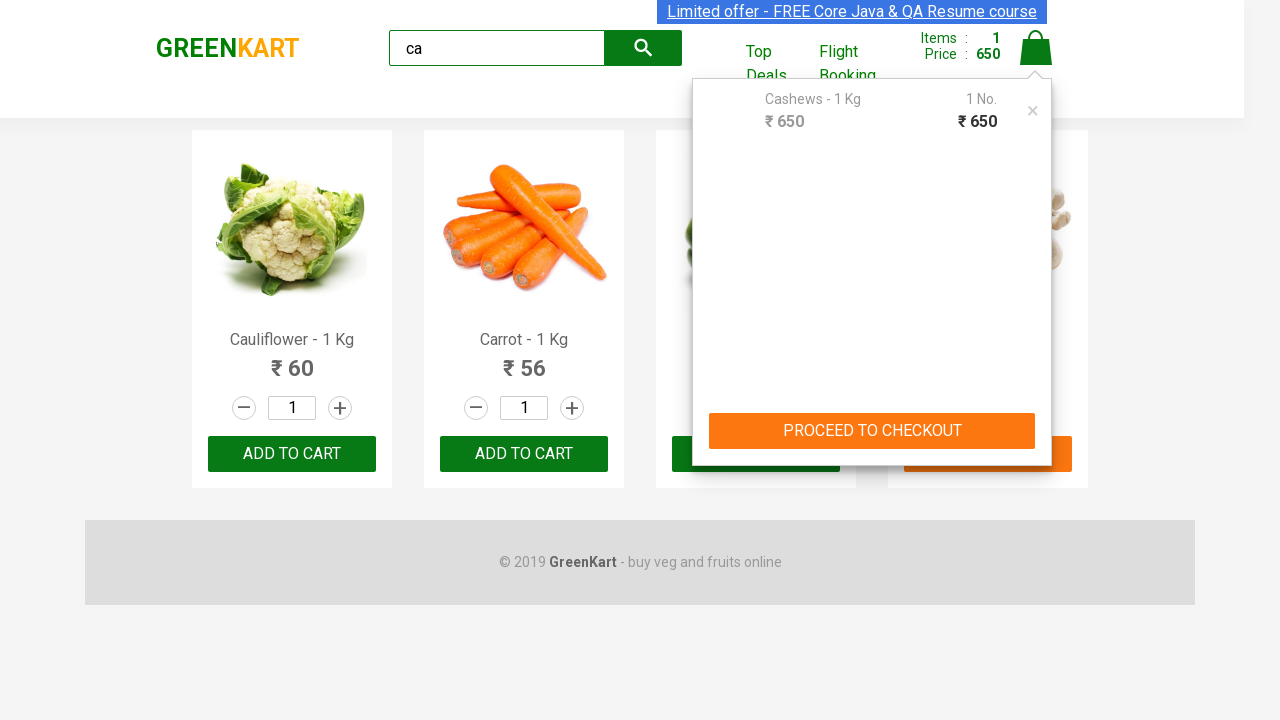

Clicked 'PROCEED TO CHECKOUT' button at (872, 431) on text=PROCEED TO CHECKOUT
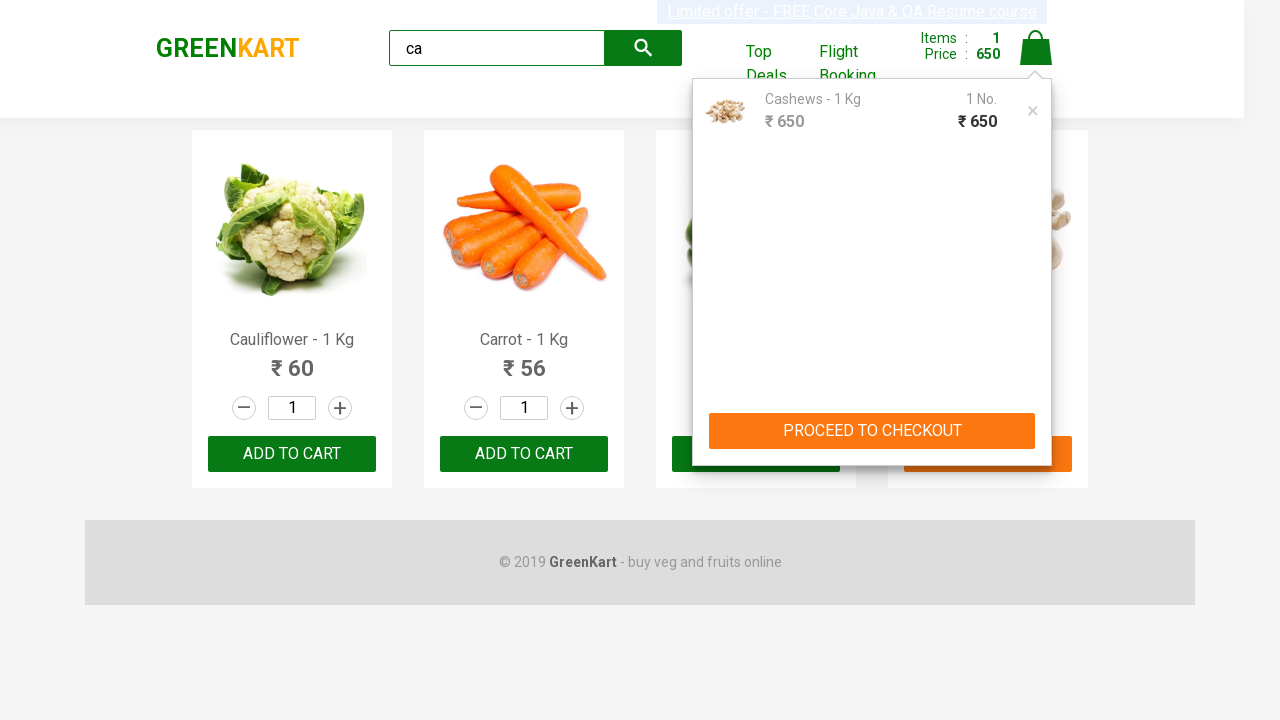

Waited for checkout page to load
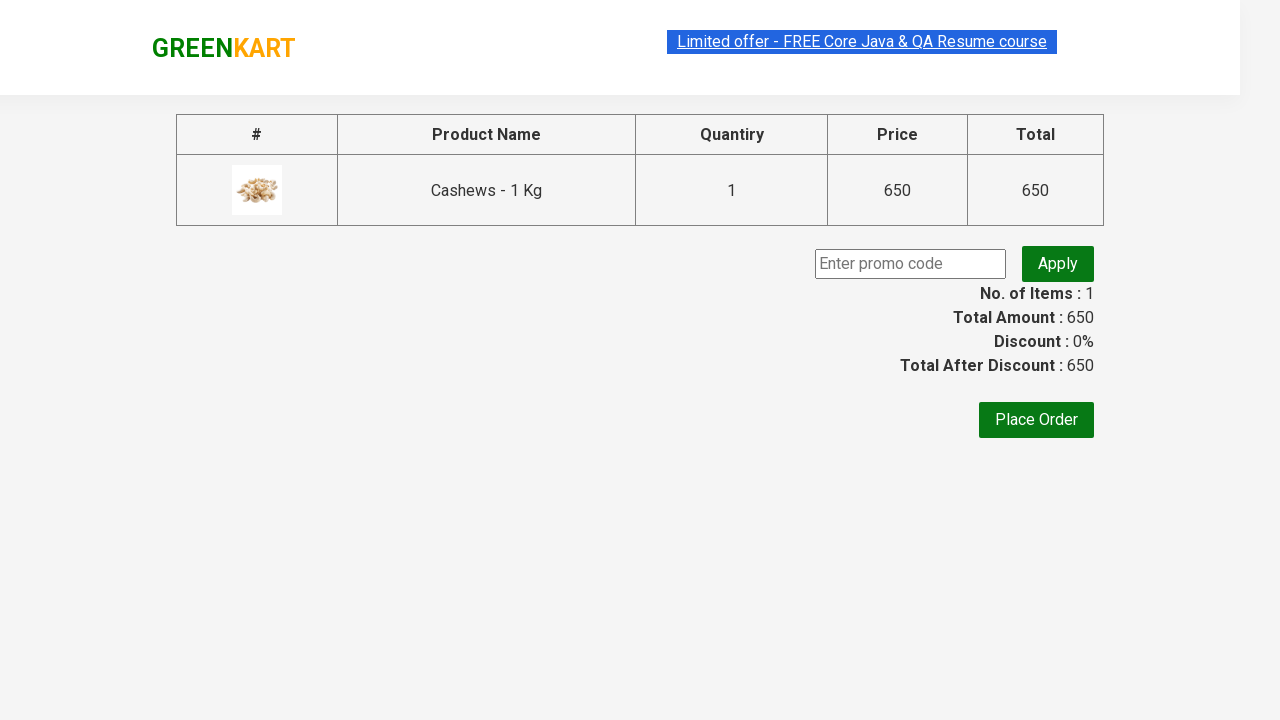

Clicked 'Place Order' button at (1036, 420) on text=Place Order
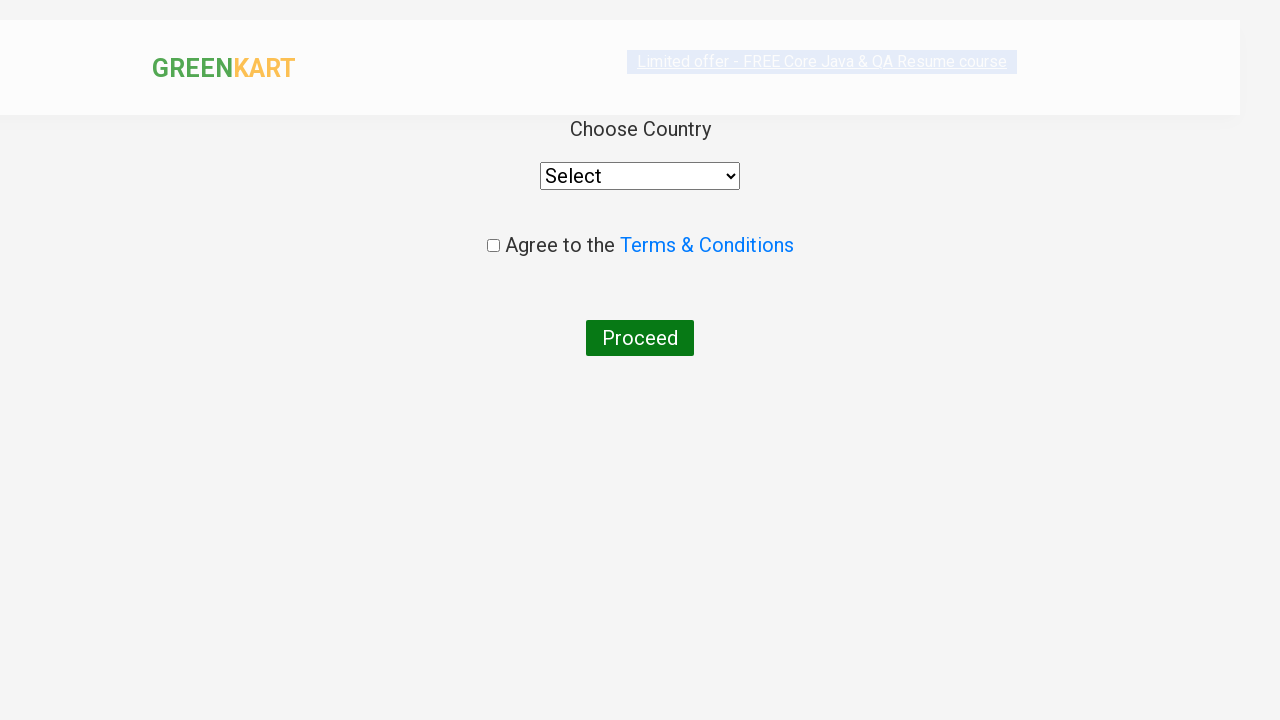

Selected 'United States' from country dropdown on select
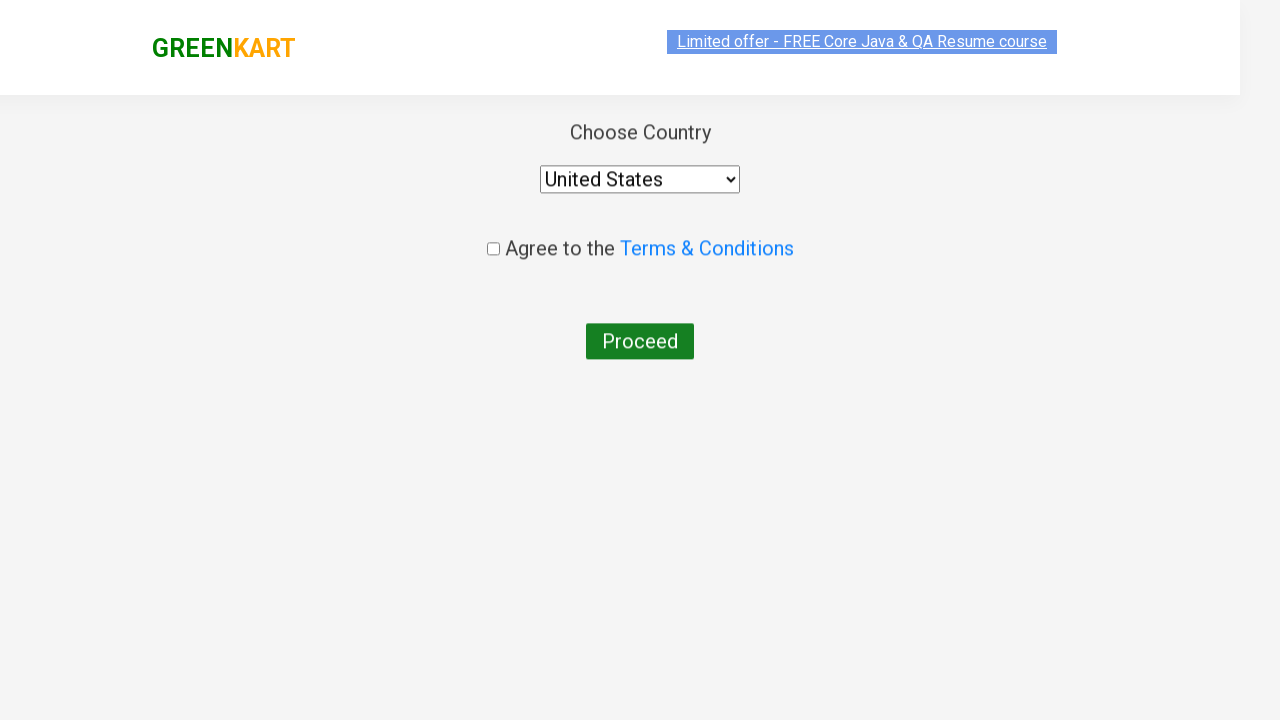

Checked the agreement checkbox at (493, 246) on input.chkAgree
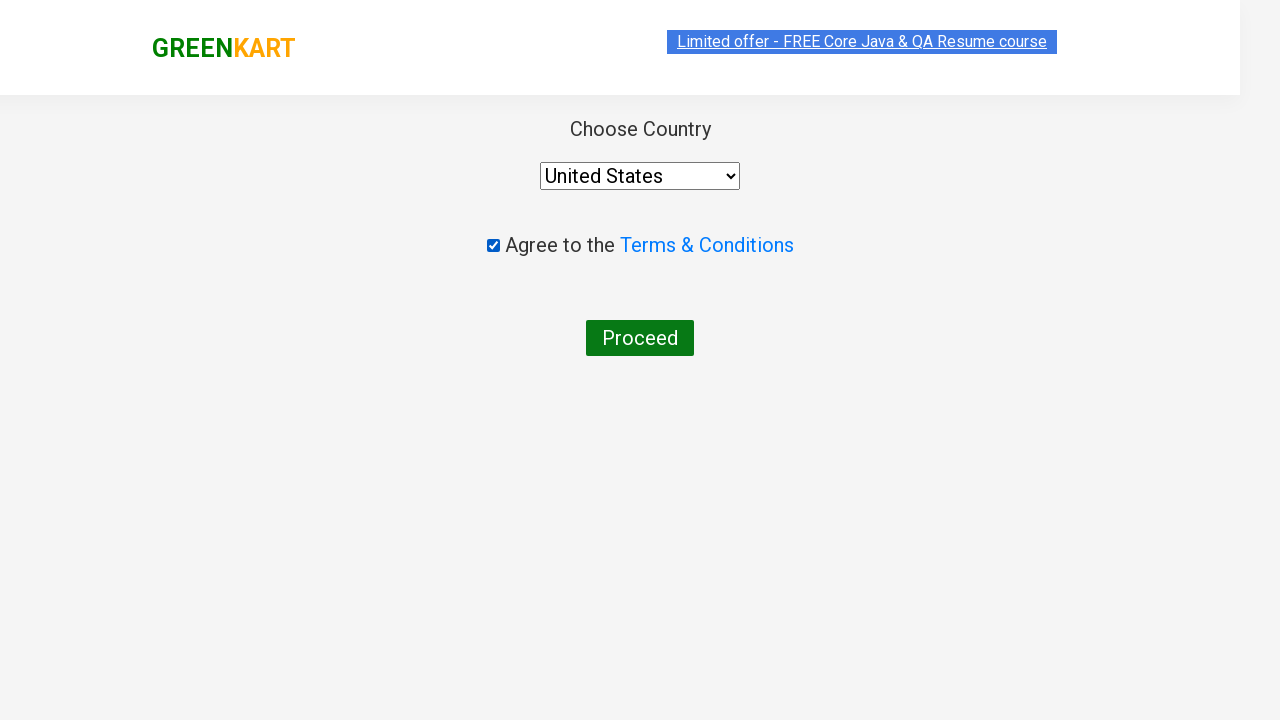

Clicked 'Proceed' button to complete the order at (640, 338) on text=Proceed
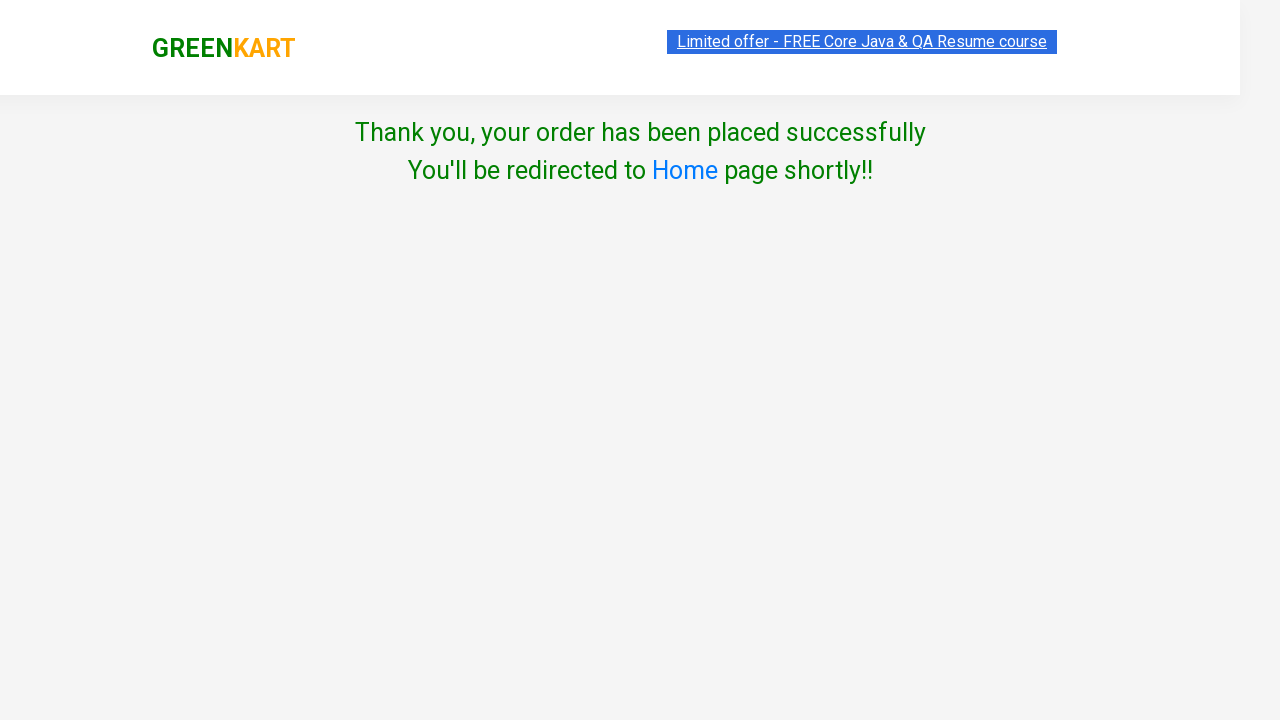

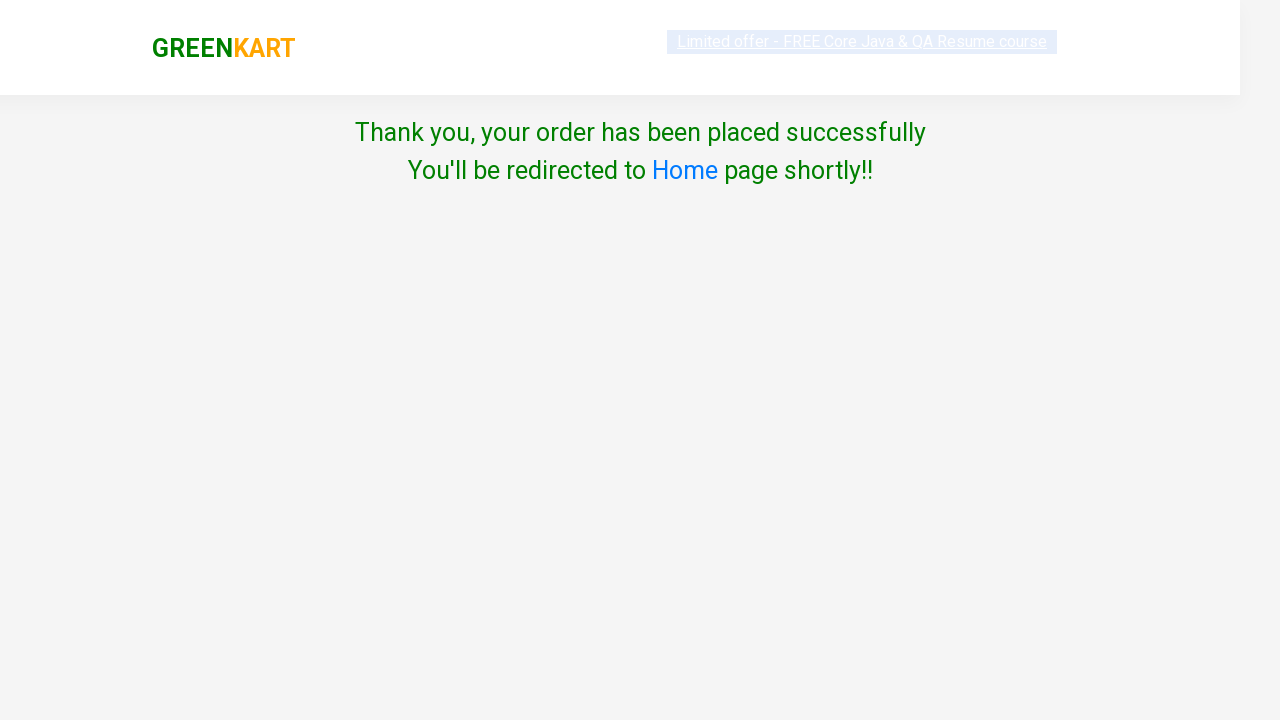